Tests sidebar navigation menu on iPhone SE viewport by clicking the hamburger menu toggle and verifying the sidebar appears

Starting URL: https://ted-protocol-whitepaper-dpgs2c0gj-tedprotocols-projects.vercel.app/

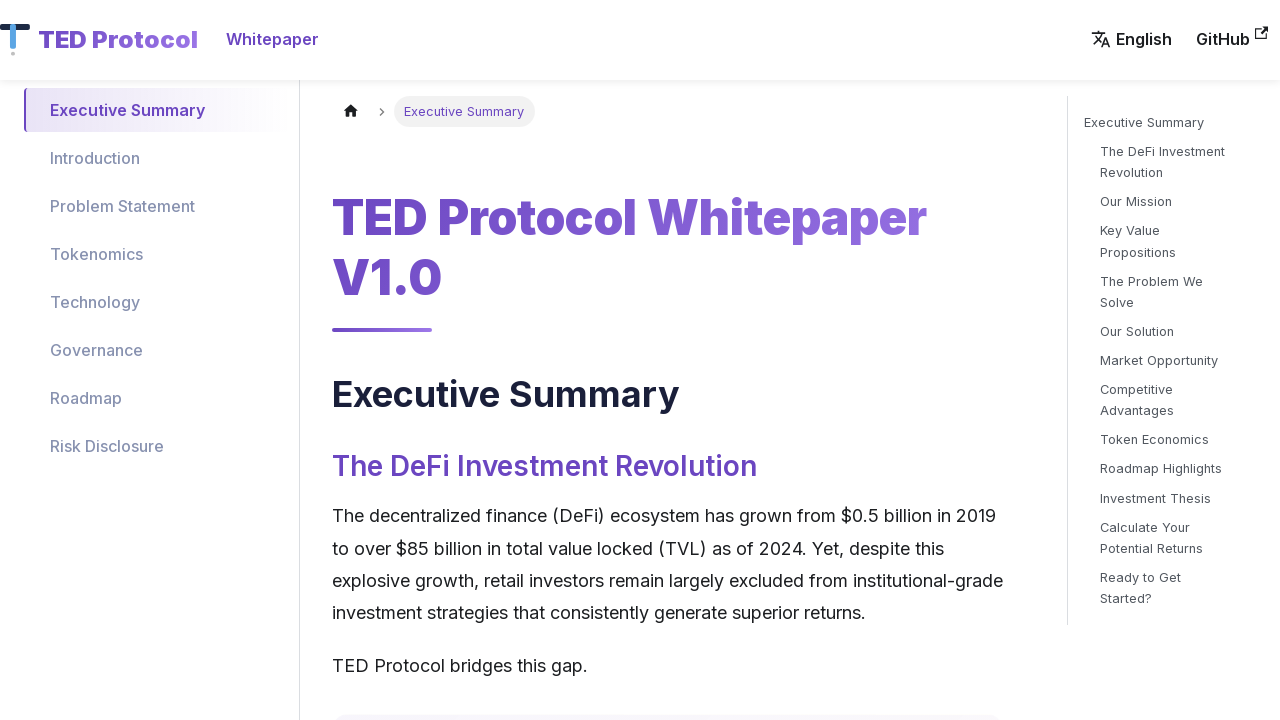

Set viewport size to iPhone SE dimensions (320x568)
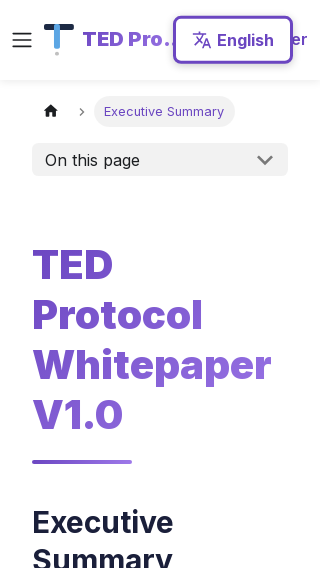

Page fully loaded with networkidle state
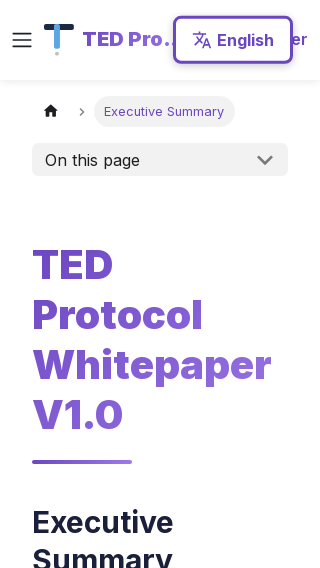

Clicked hamburger menu toggle to open sidebar at (22, 40) on .navbar__toggle
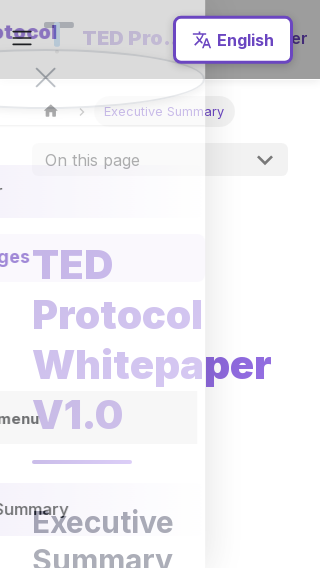

Sidebar navigation menu appeared
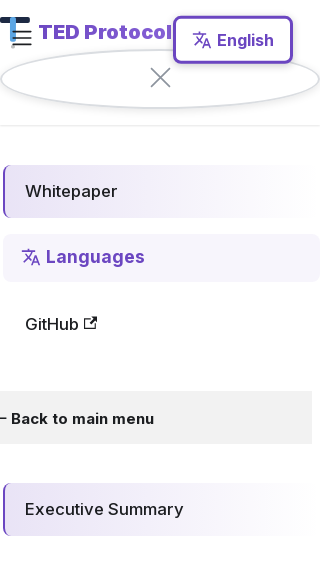

Sidebar close button is visible and ready
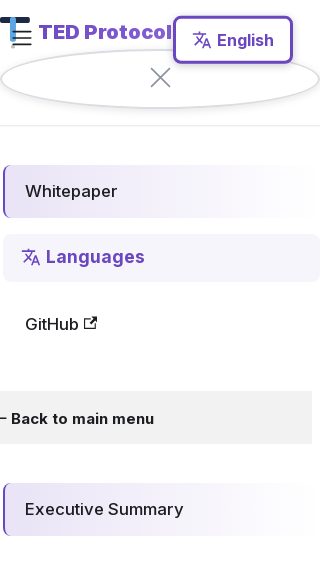

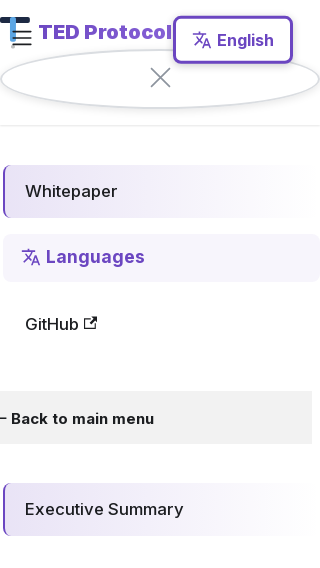